Tests custom jQuery dropdown selection functionality by clicking on dropdown buttons and selecting specific items from the dropdown menus for speed, files, number, and salutation fields.

Starting URL: https://jqueryui.com/resources/demos/selectmenu/default.html

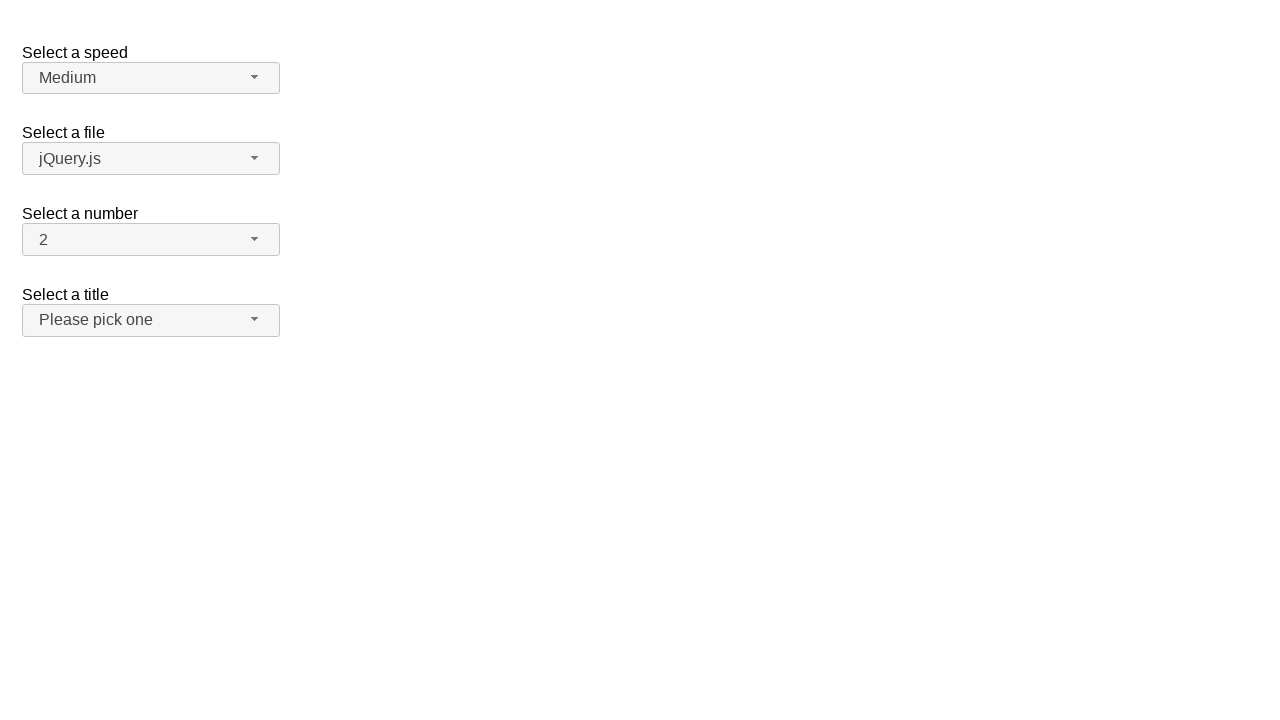

Clicked dropdown button: span#speed-button at (151, 78) on span#speed-button
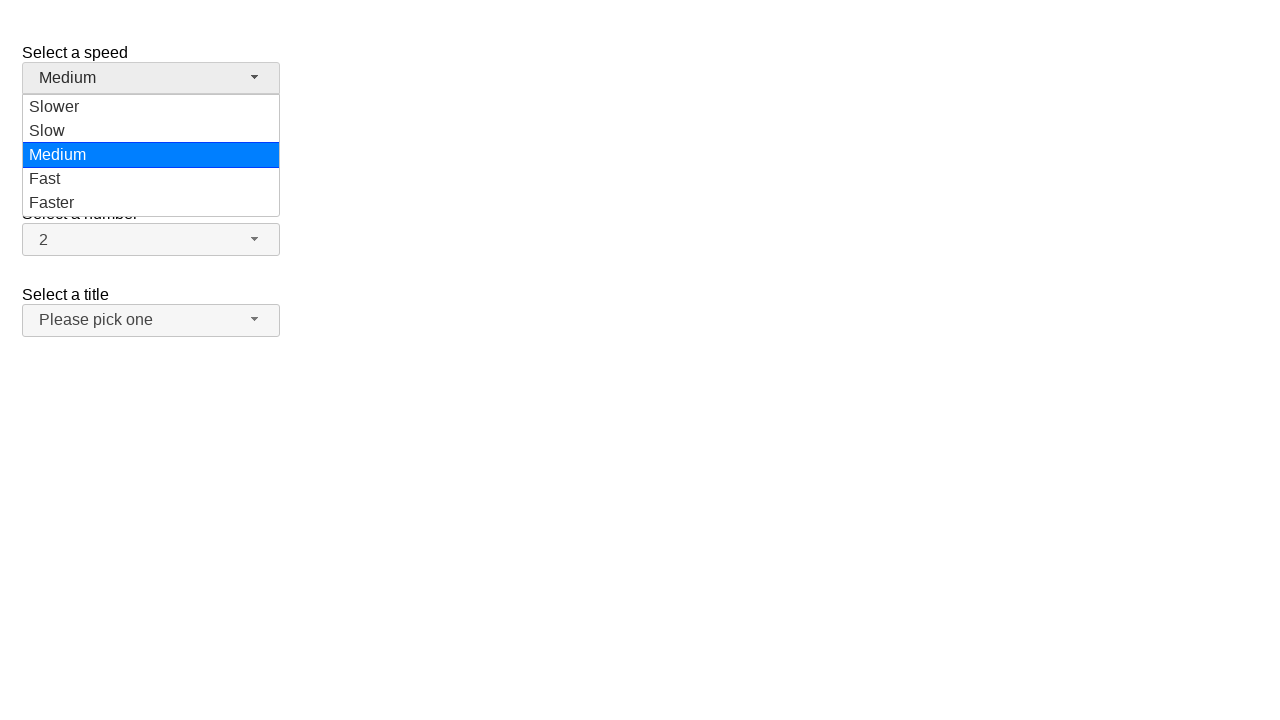

Dropdown menu appeared with items
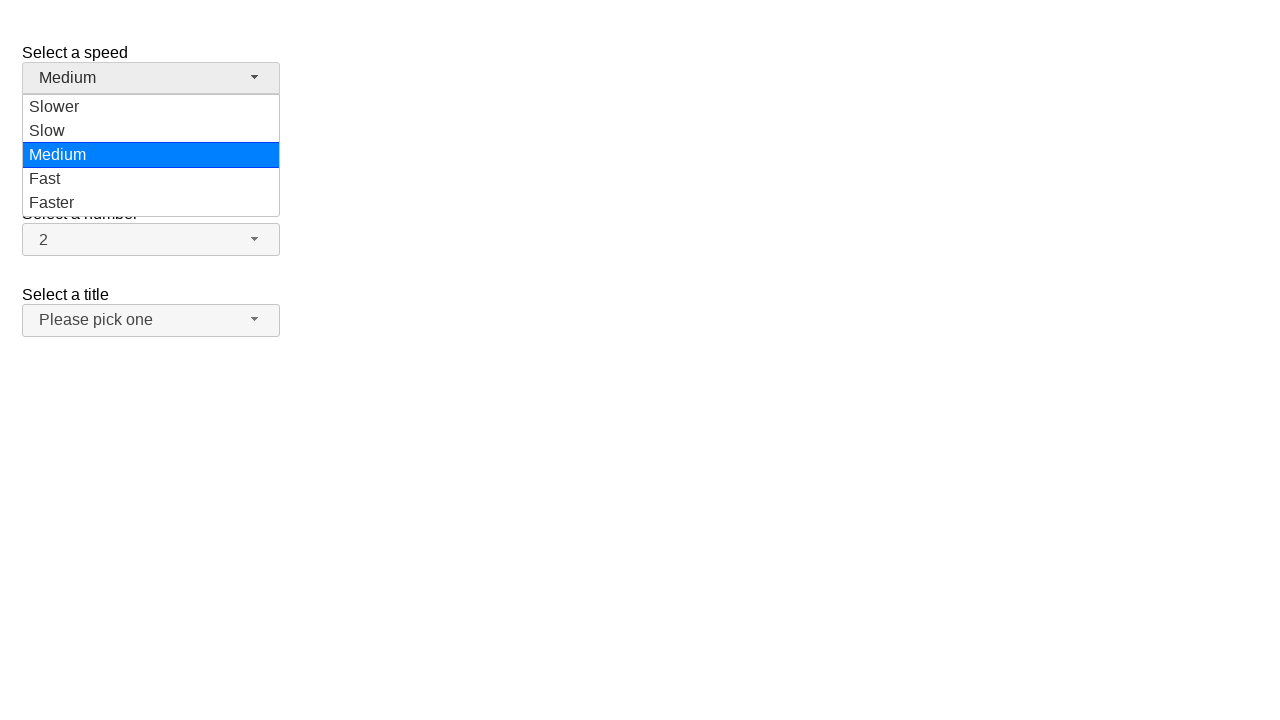

Selected 'Faster' from dropdown at (151, 203) on ul#speed-menu div >> nth=4
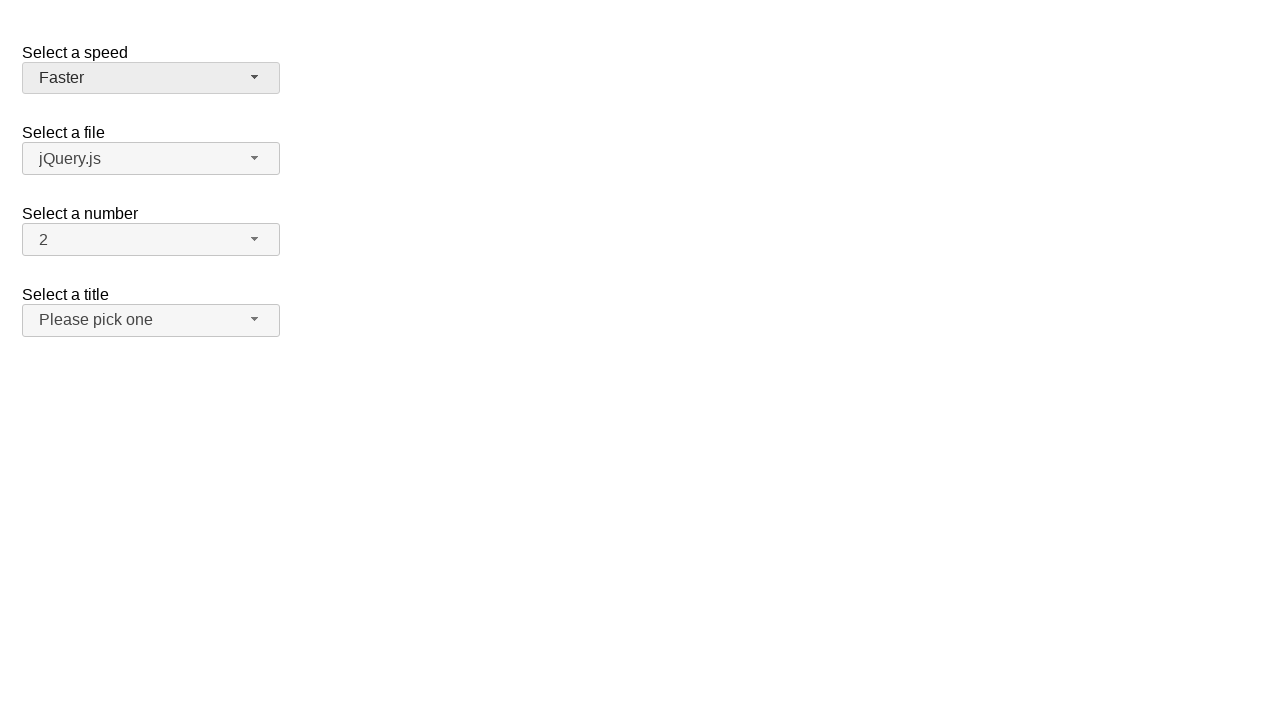

Clicked dropdown button: span#files-button at (151, 159) on span#files-button
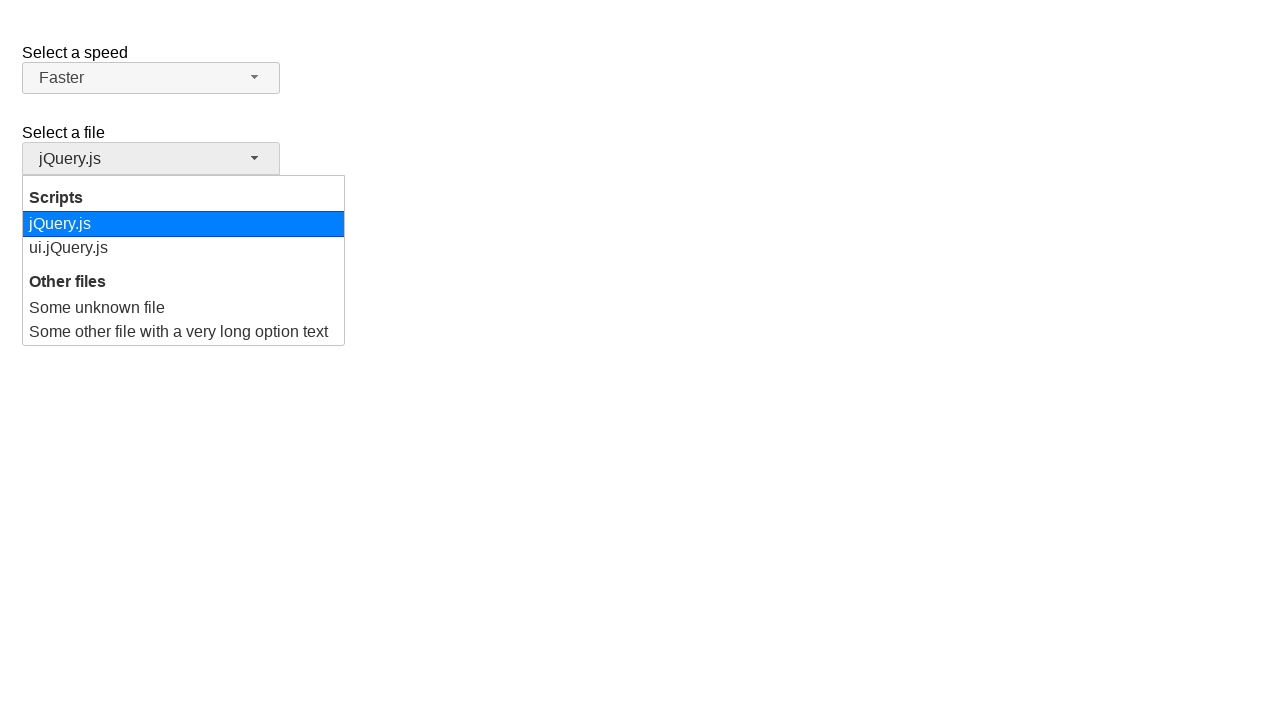

Dropdown menu appeared with items
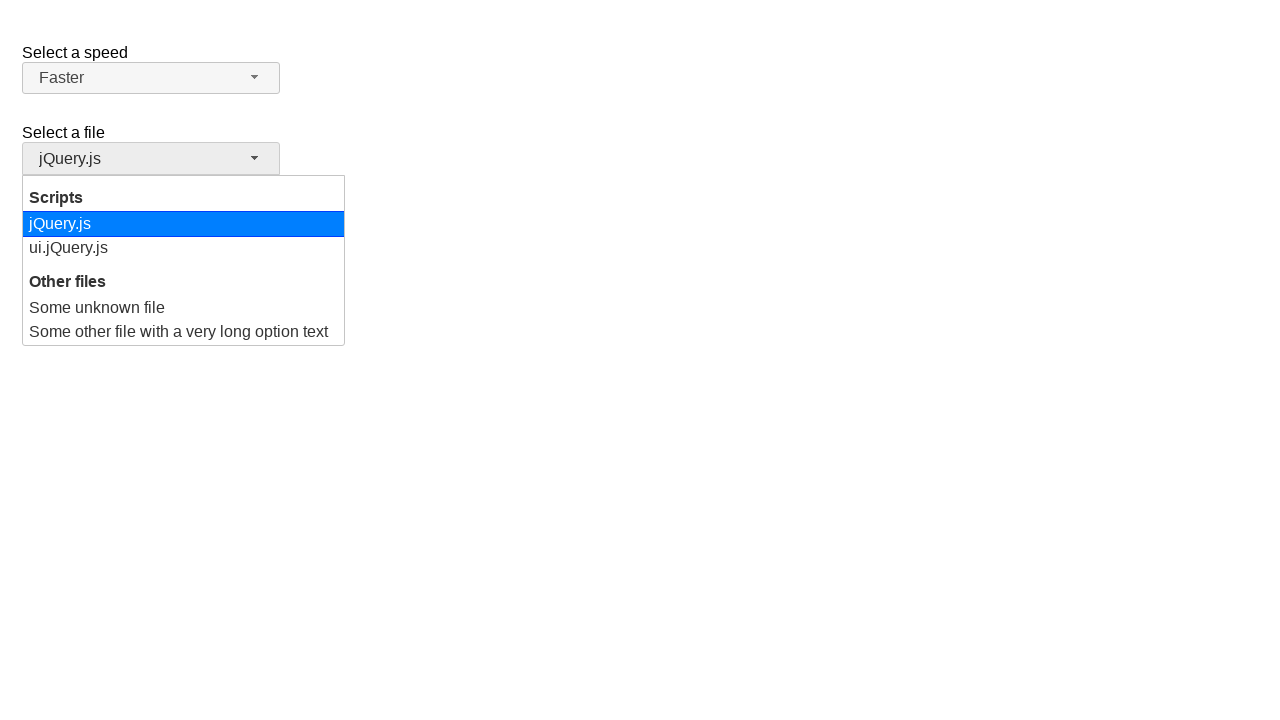

Selected 'ui.jQuery.js' from dropdown at (184, 248) on ul#files-menu div >> nth=1
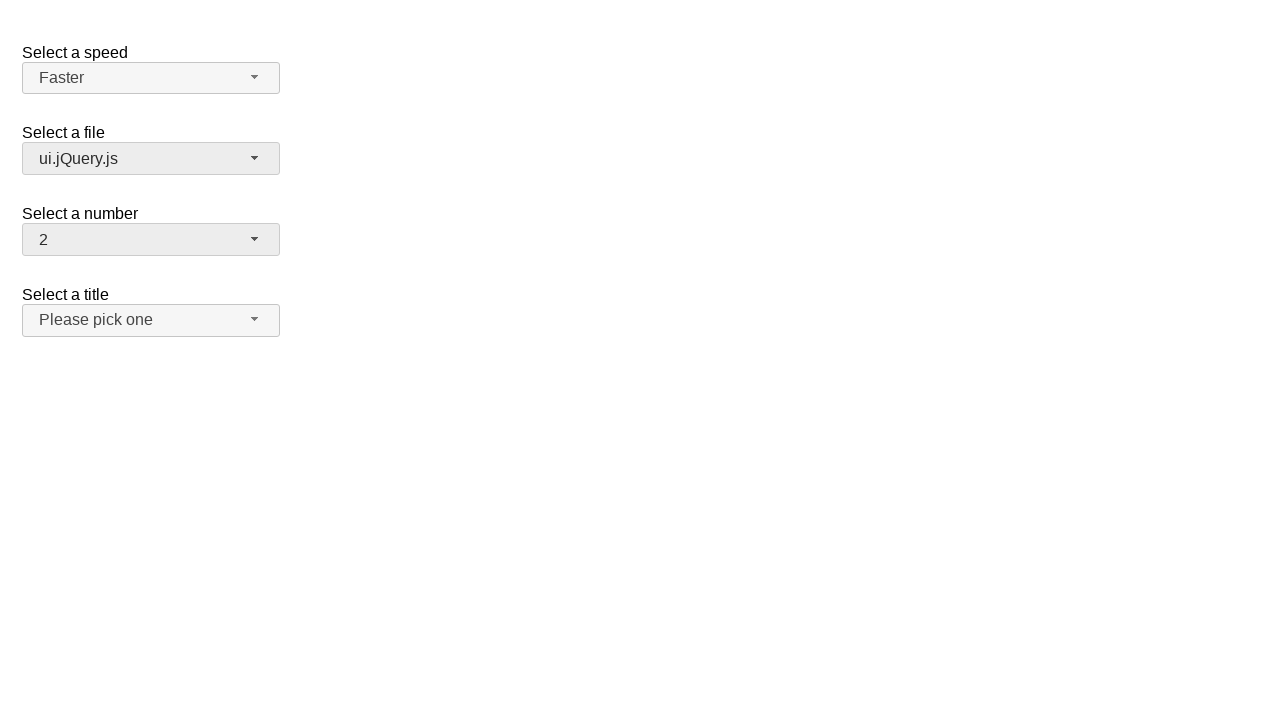

Clicked dropdown button: span#number-button at (151, 240) on span#number-button
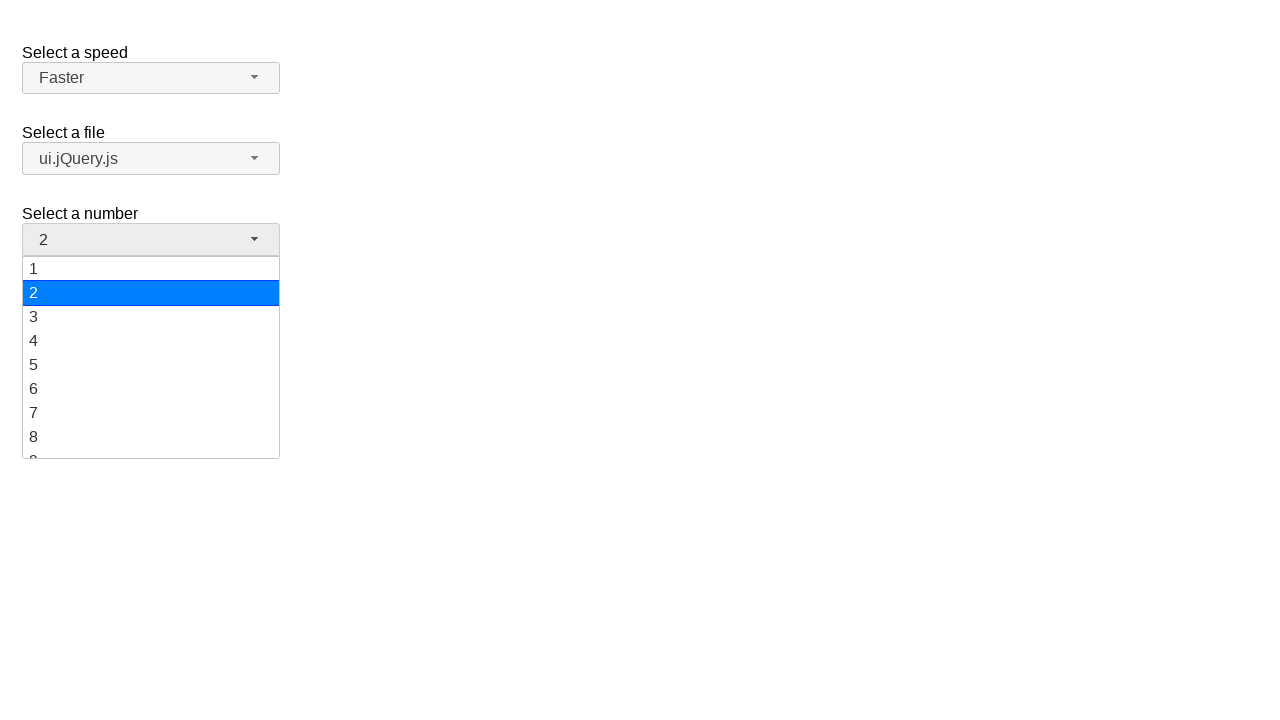

Dropdown menu appeared with items
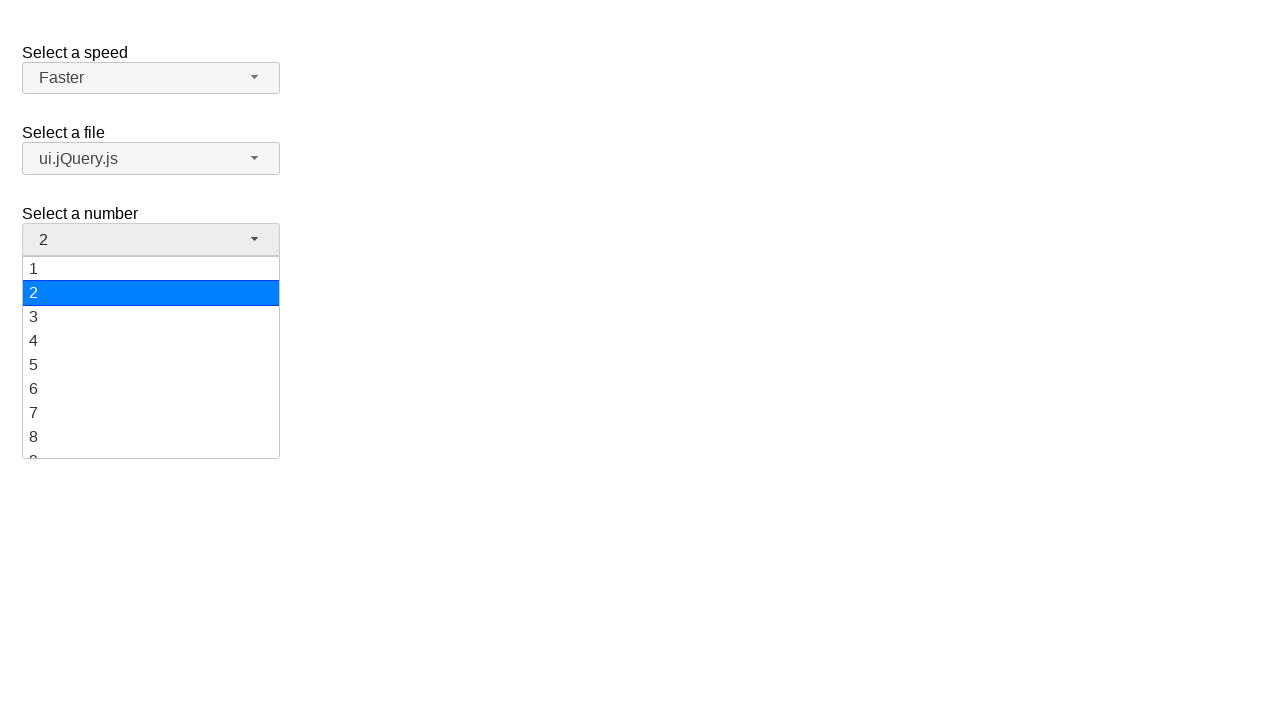

Selected '15' from dropdown at (151, 357) on ul#number-menu div >> nth=14
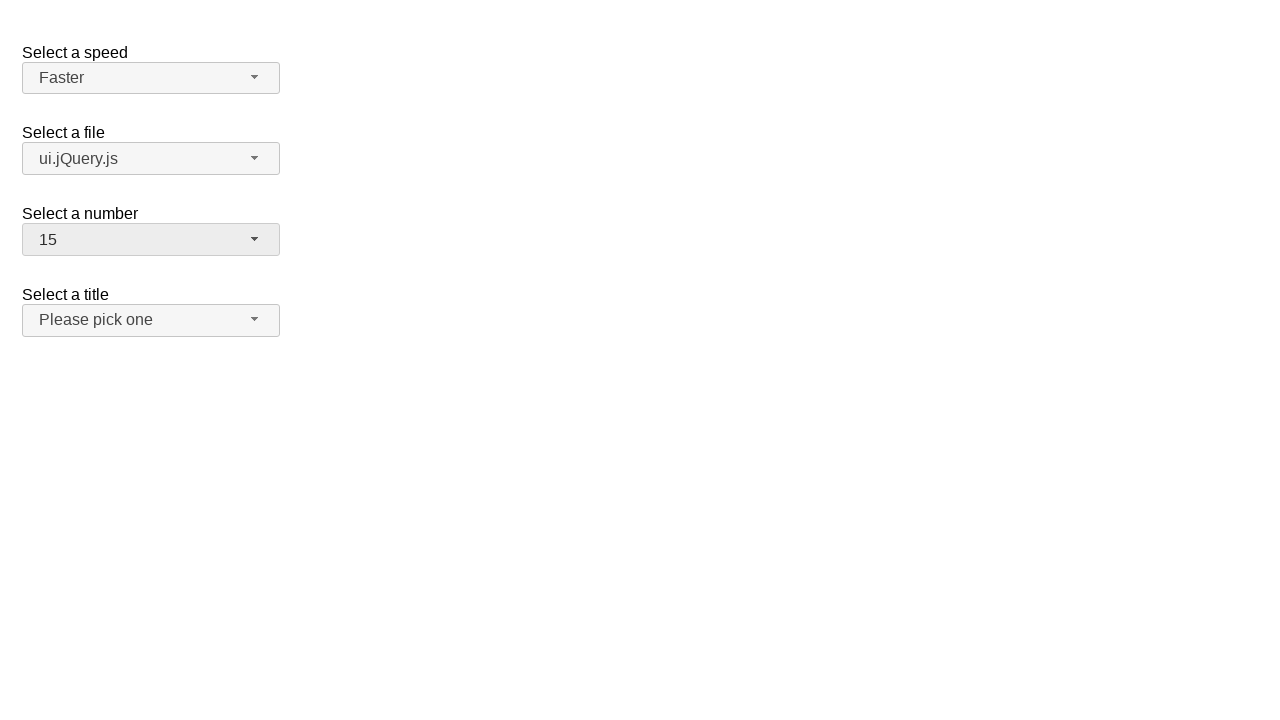

Clicked dropdown button: span#salutation-button at (151, 320) on span#salutation-button
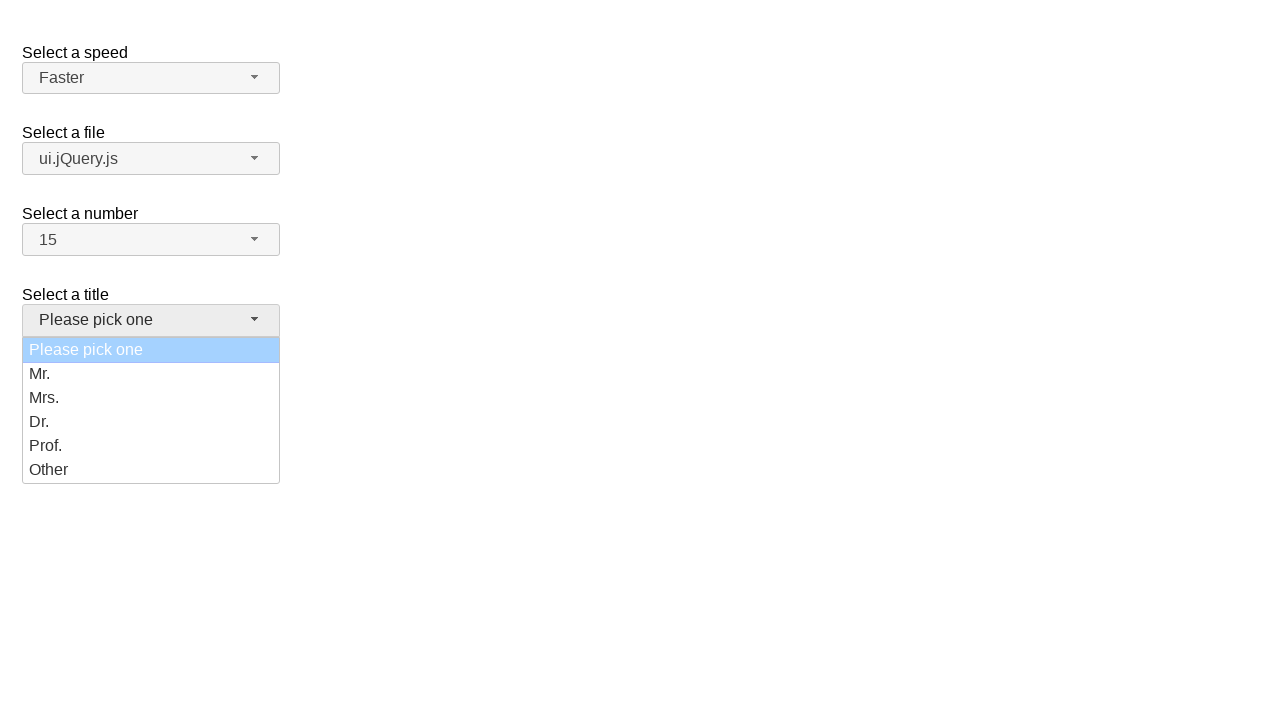

Dropdown menu appeared with items
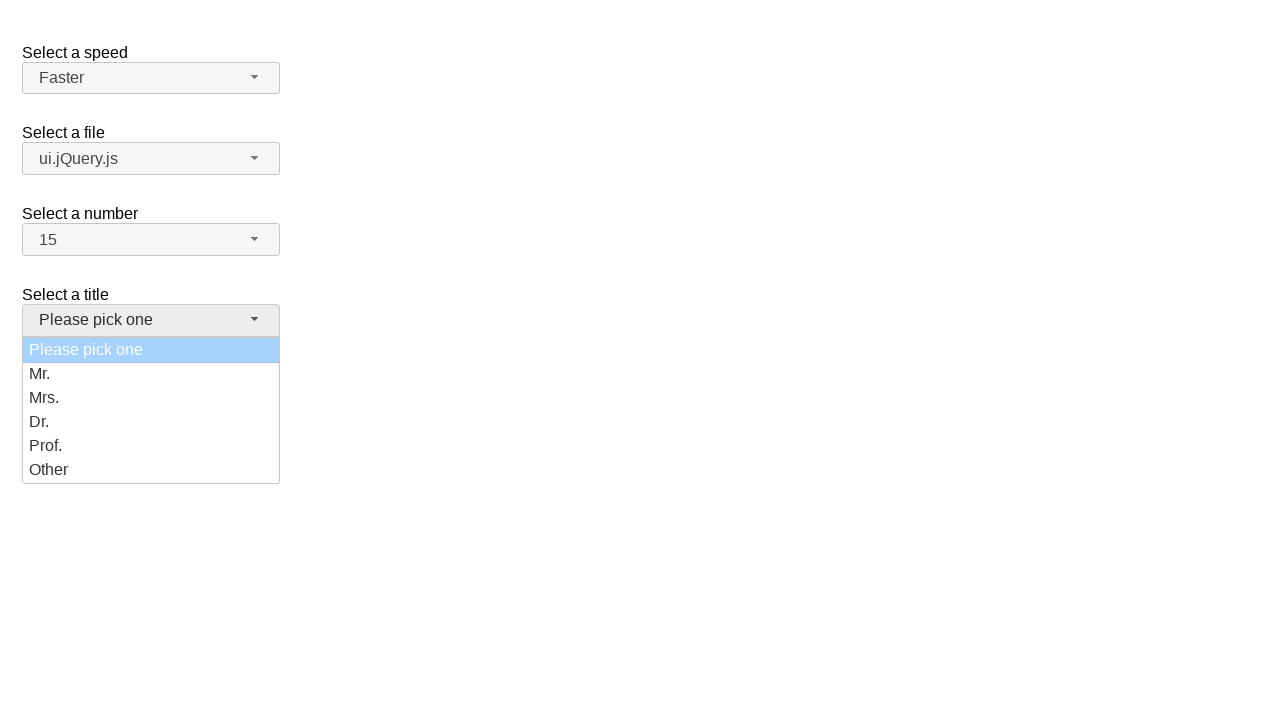

Selected 'Dr.' from dropdown at (151, 422) on ul#salutation-menu div >> nth=3
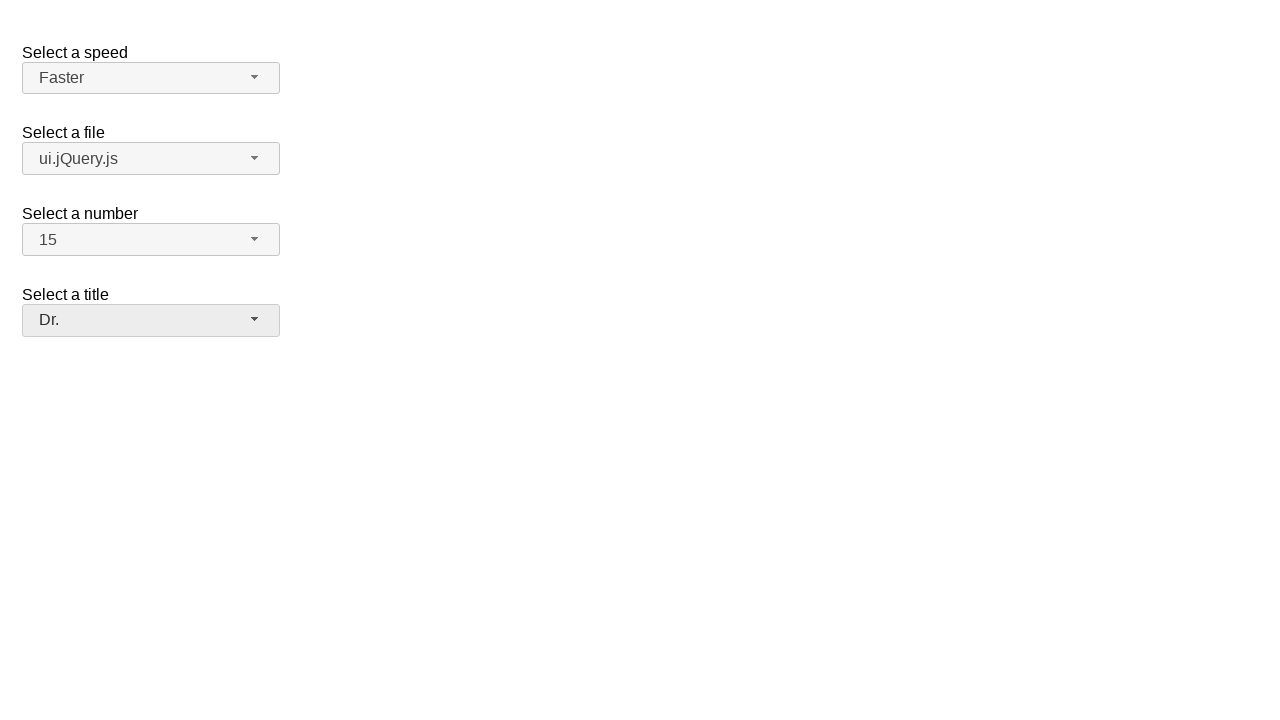

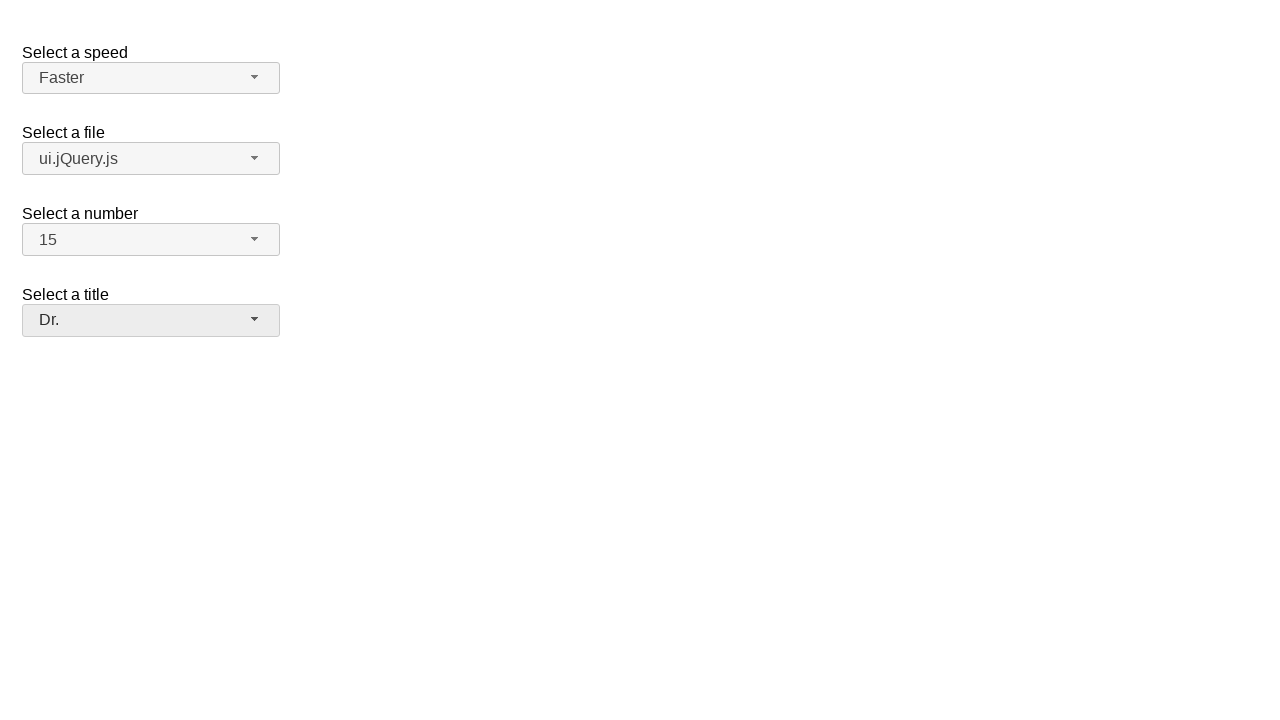